Navigates to the Python website and verifies that the page source contains the word "Python"

Starting URL: https://www.python.org/

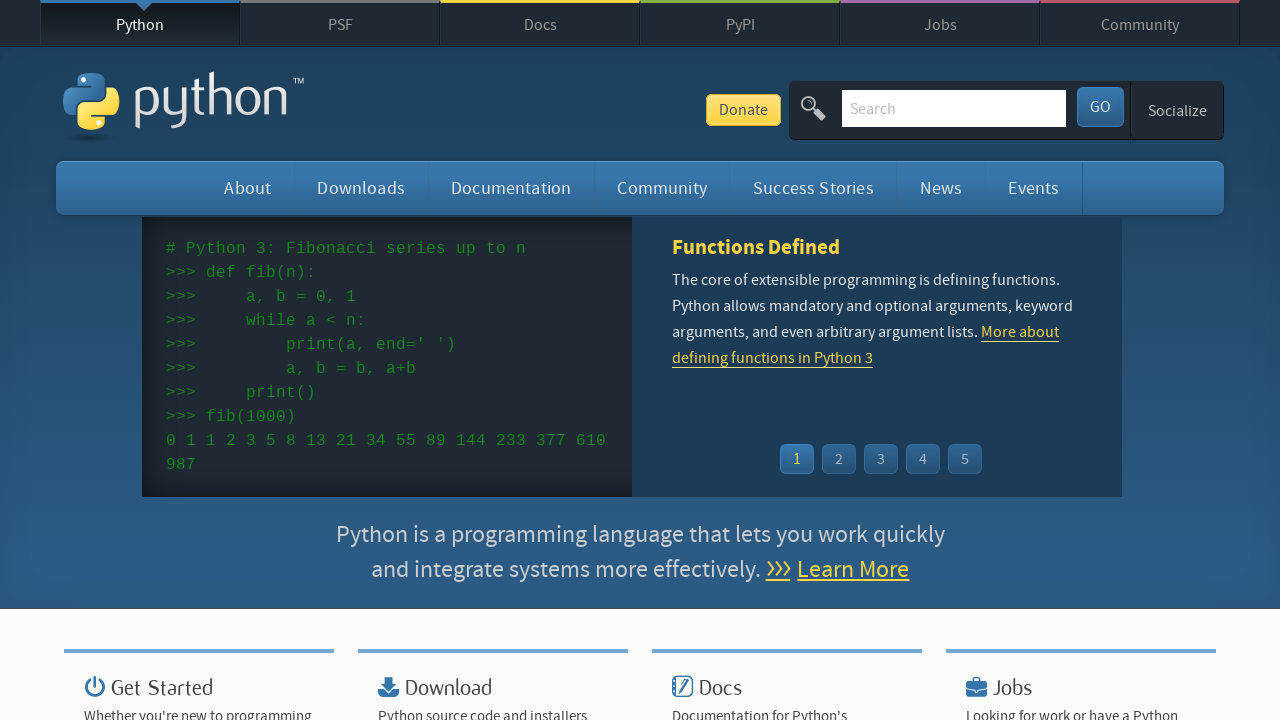

Navigated to https://www.python.org/
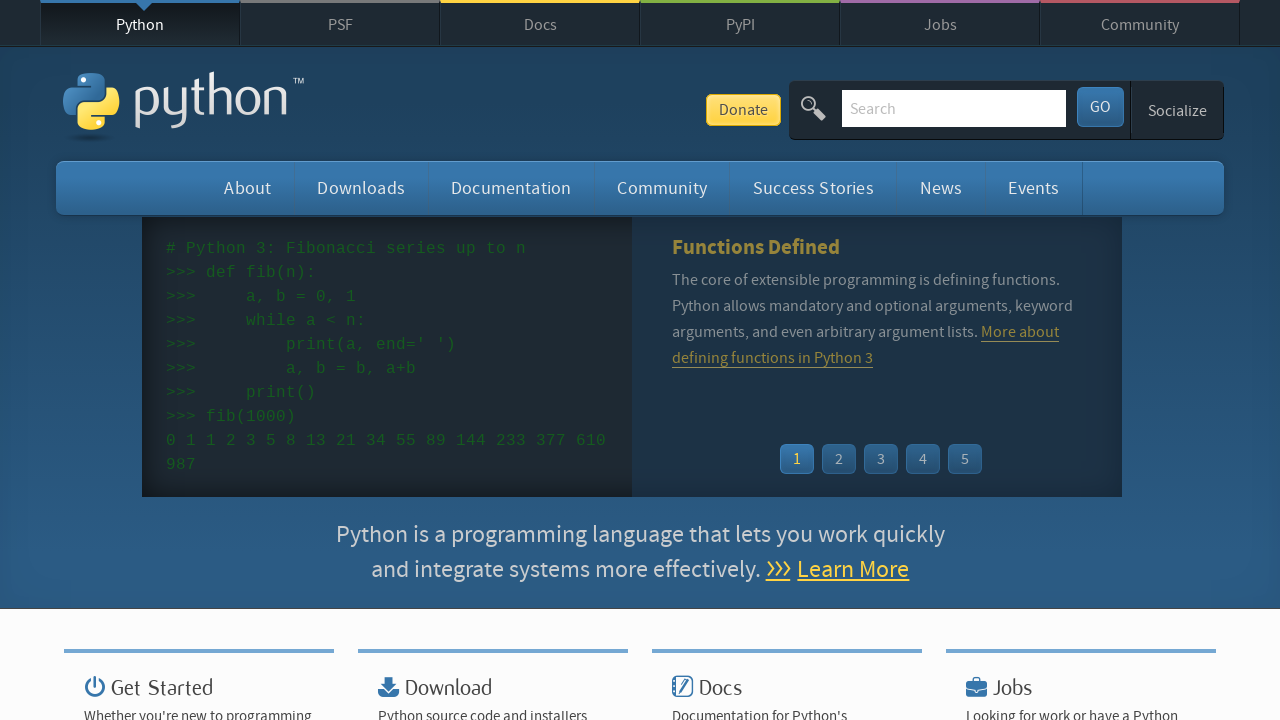

Page loaded and DOM content initialized
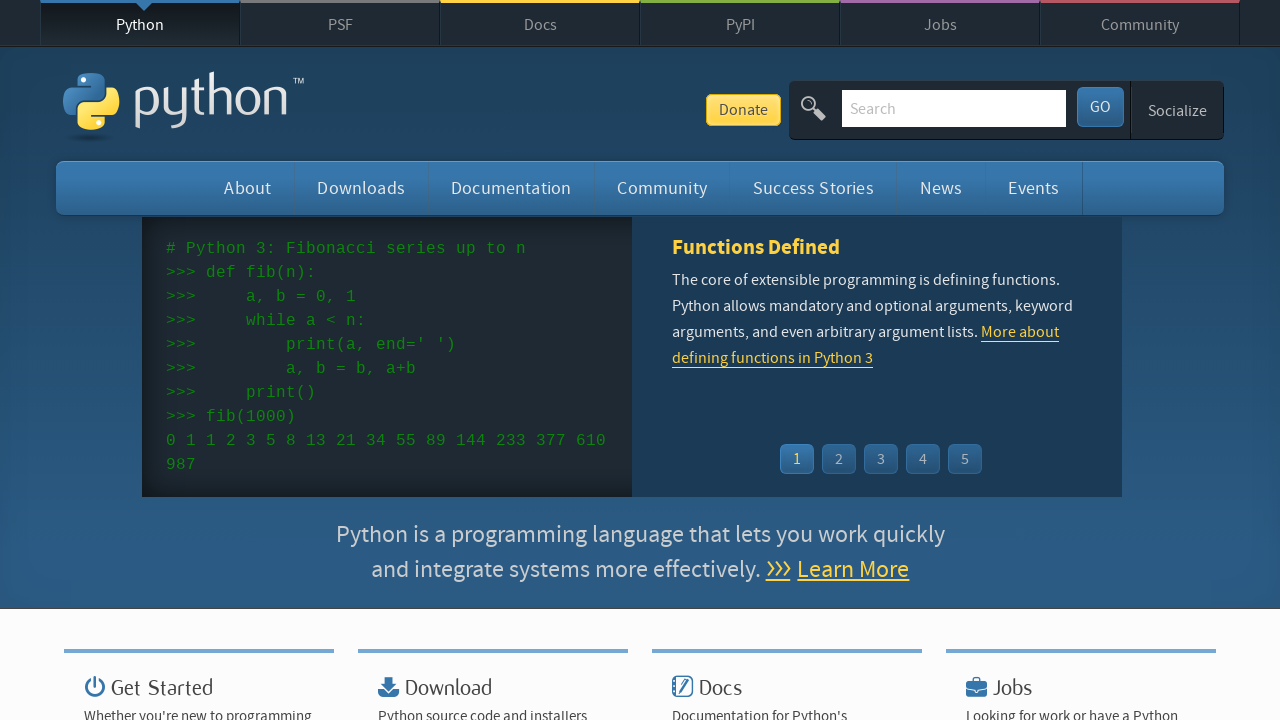

Retrieved page source content
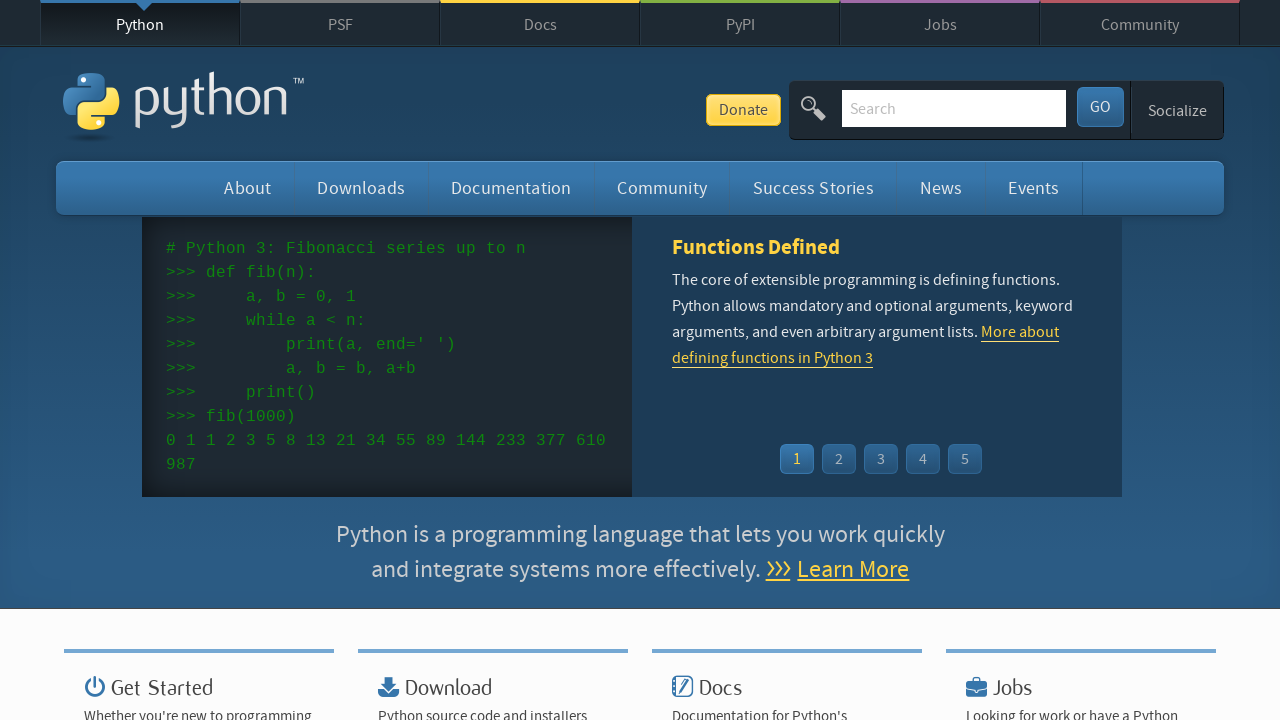

Verified page source contains 'Python'
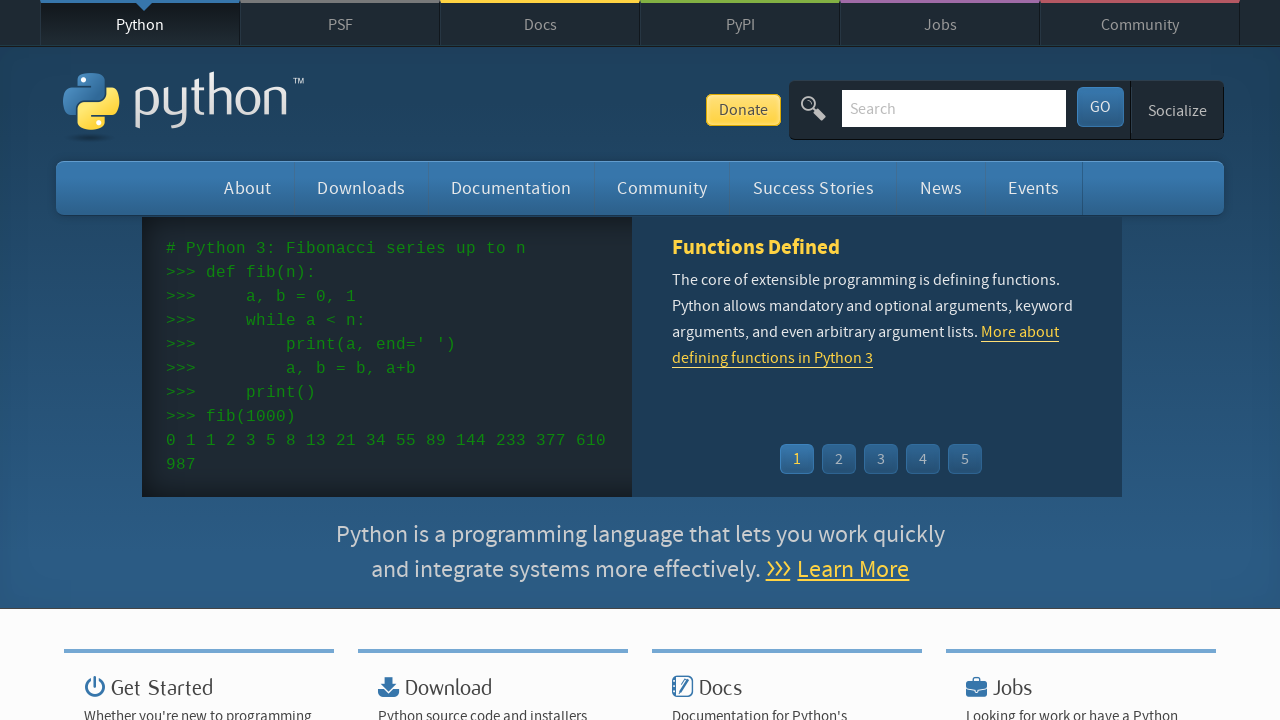

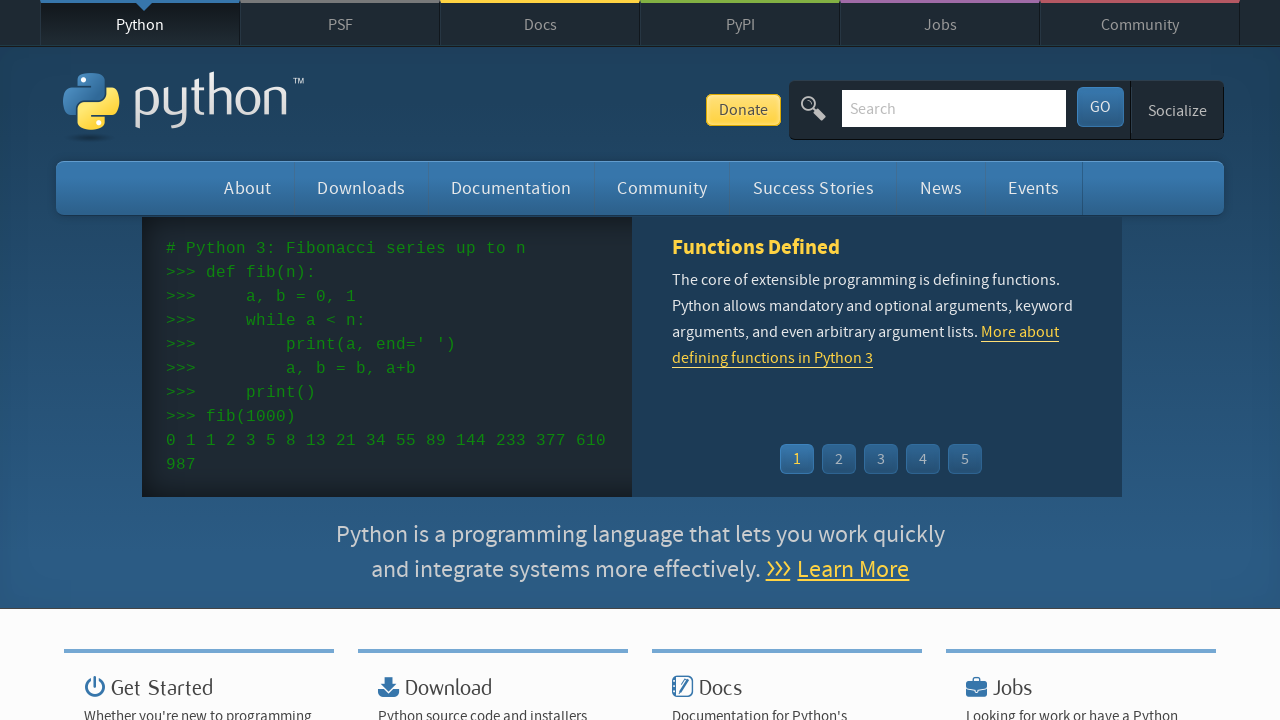